Tests finding a link by partial text (based on a mathematical calculation), clicking it, then filling out a form with first name, last name, city, and country fields before submitting.

Starting URL: http://suninjuly.github.io/find_link_text

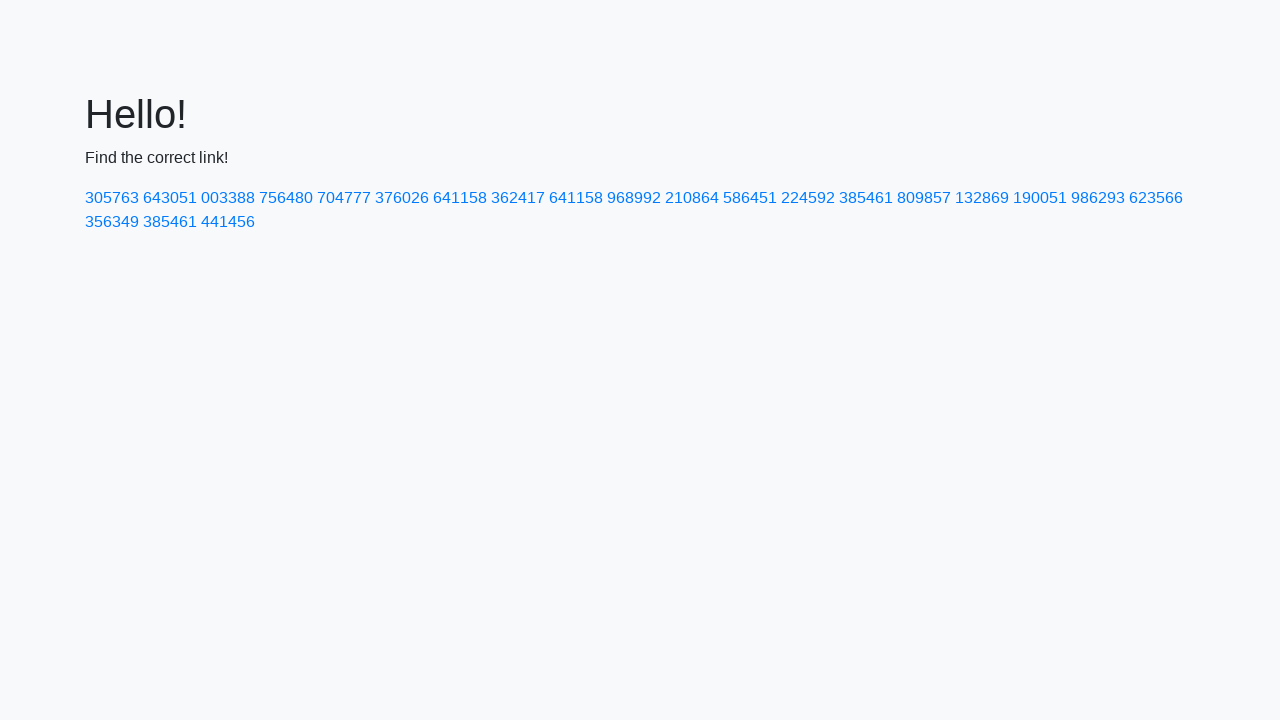

Clicked link with calculated text '224592' at (808, 198) on a:has-text('224592')
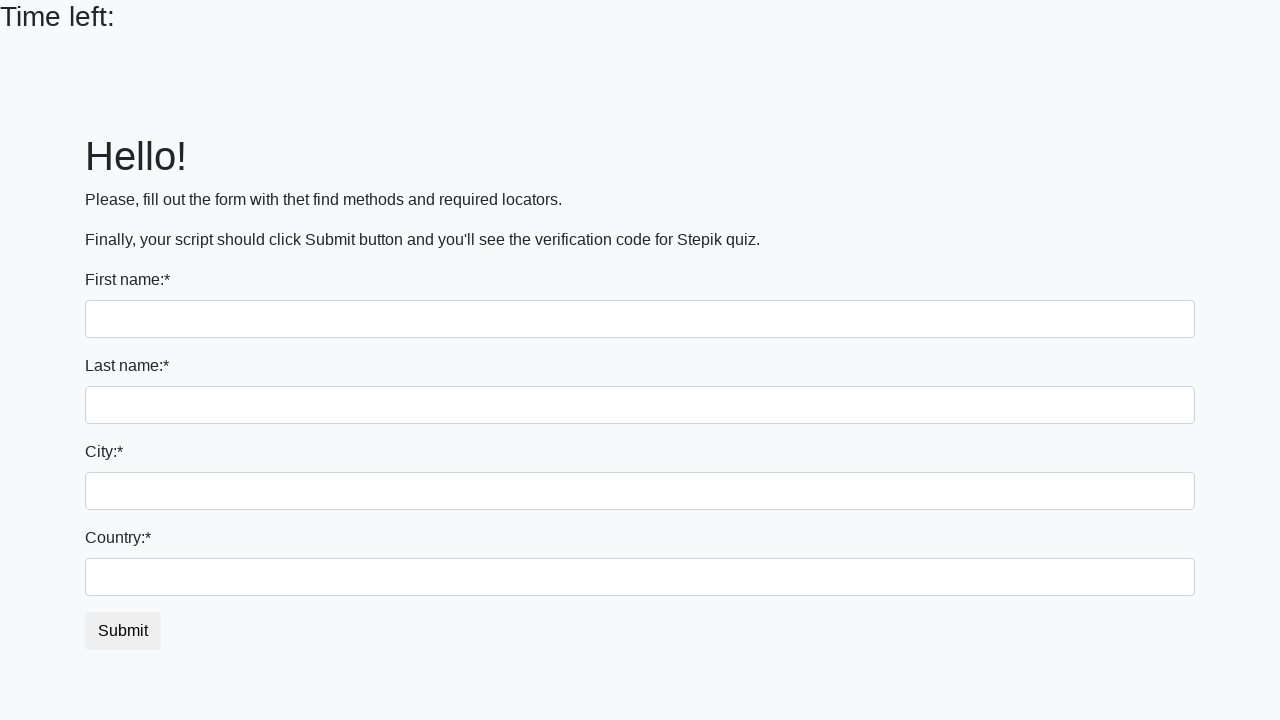

Filled first name field with 'Ivan' on input
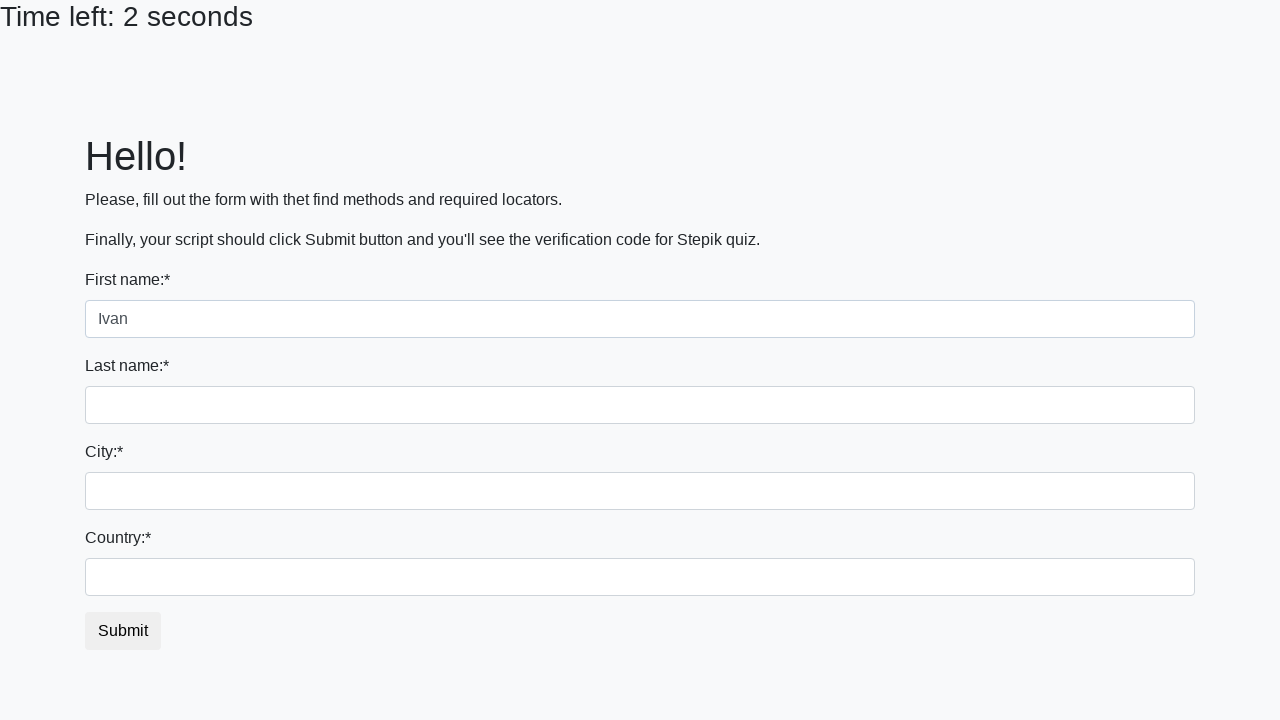

Filled last name field with 'Petrov' on input[name='last_name']
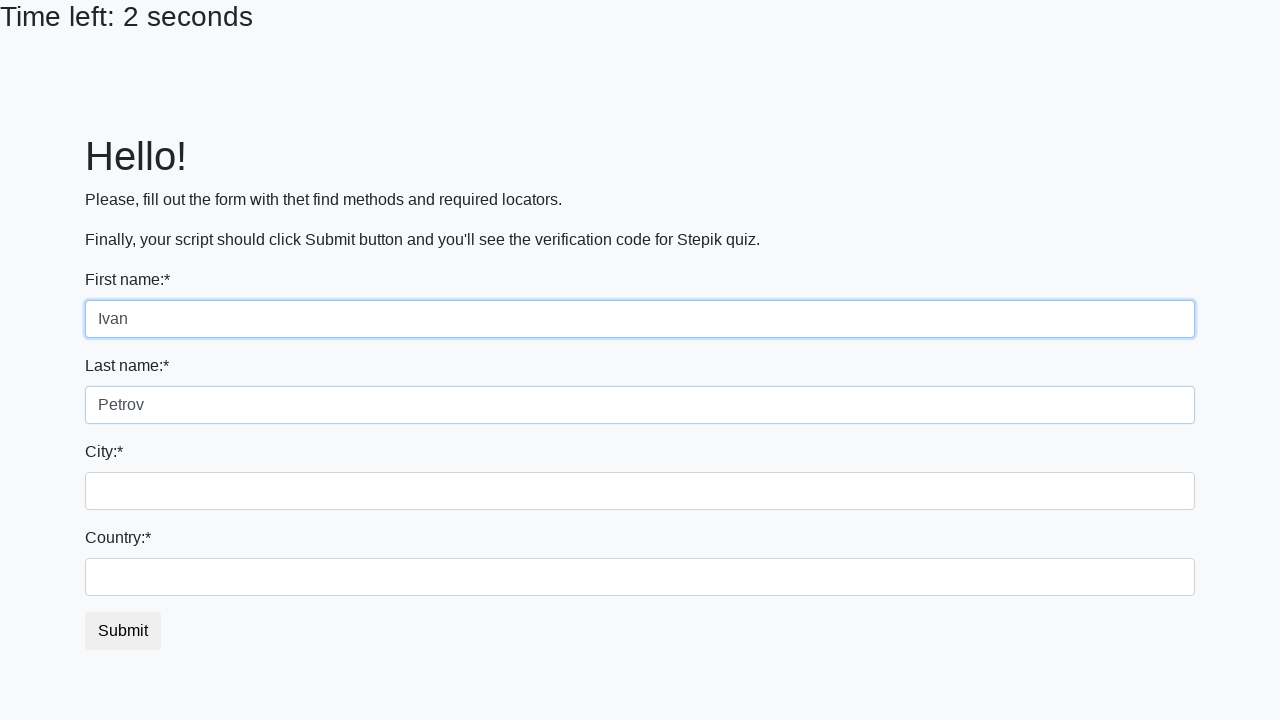

Filled city field with 'Smolensk' on .form-control.city
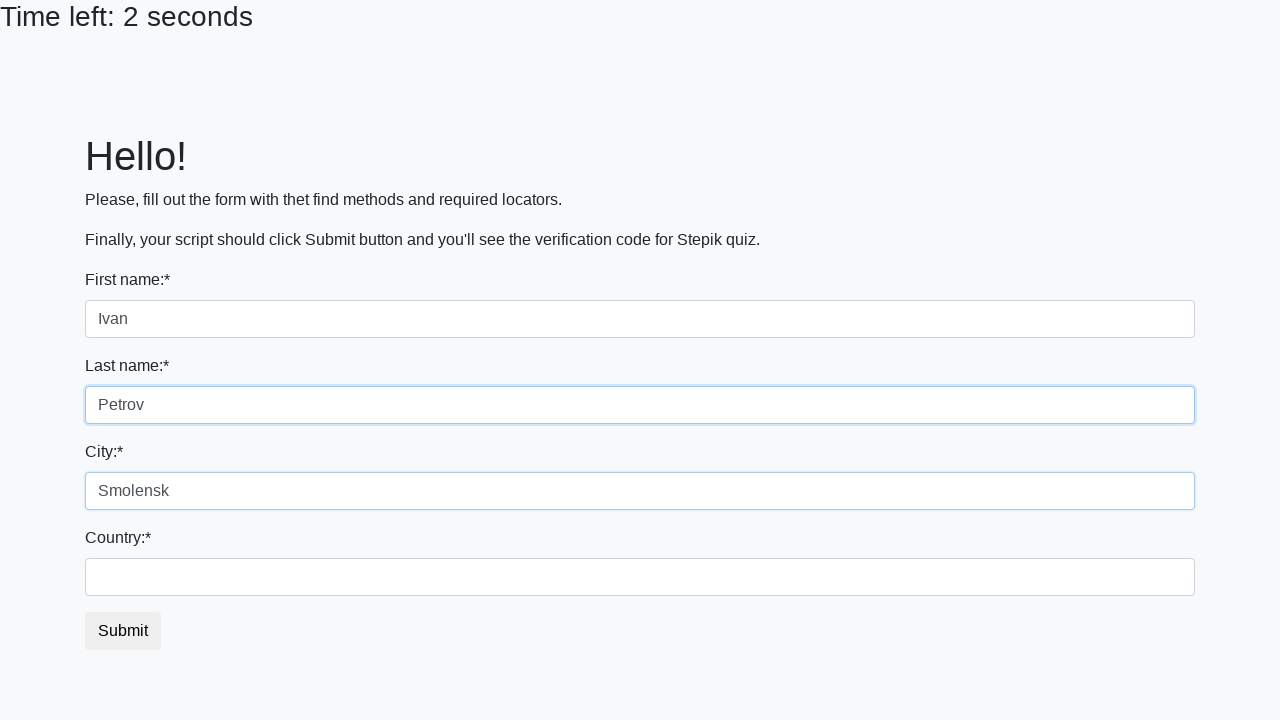

Filled country field with 'Russia' on #country
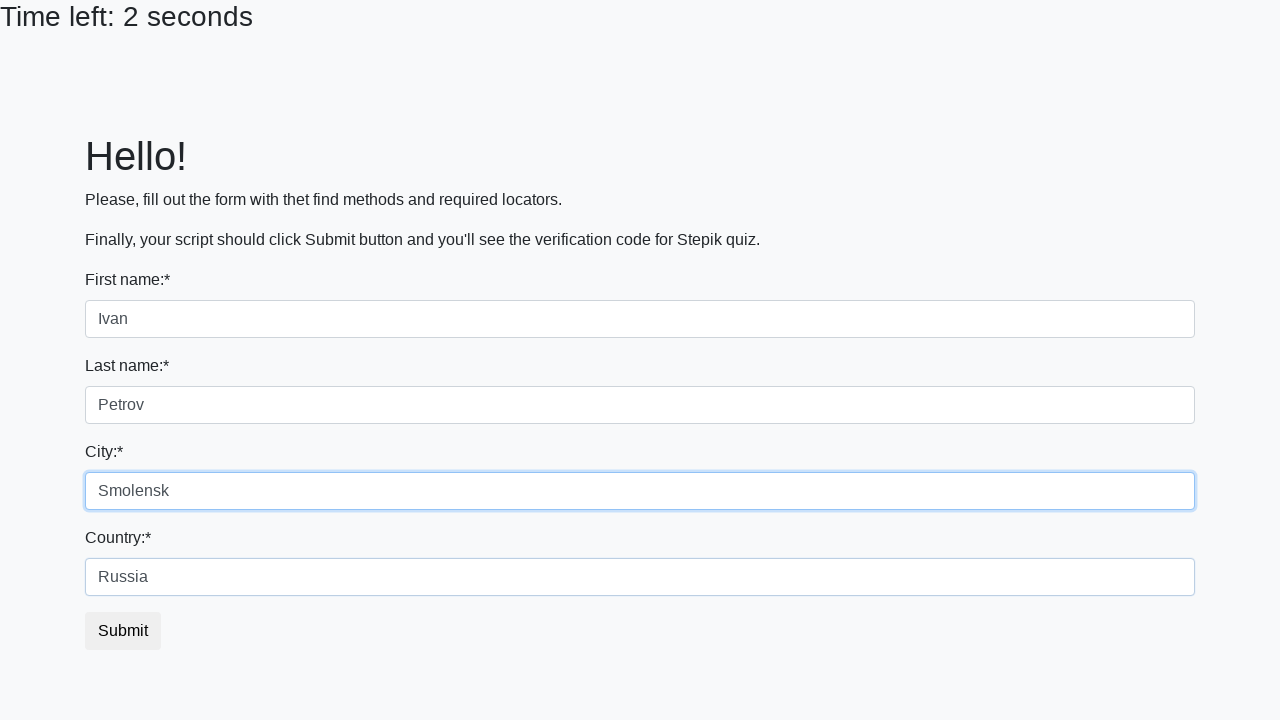

Clicked submit button to submit form at (123, 631) on button.btn
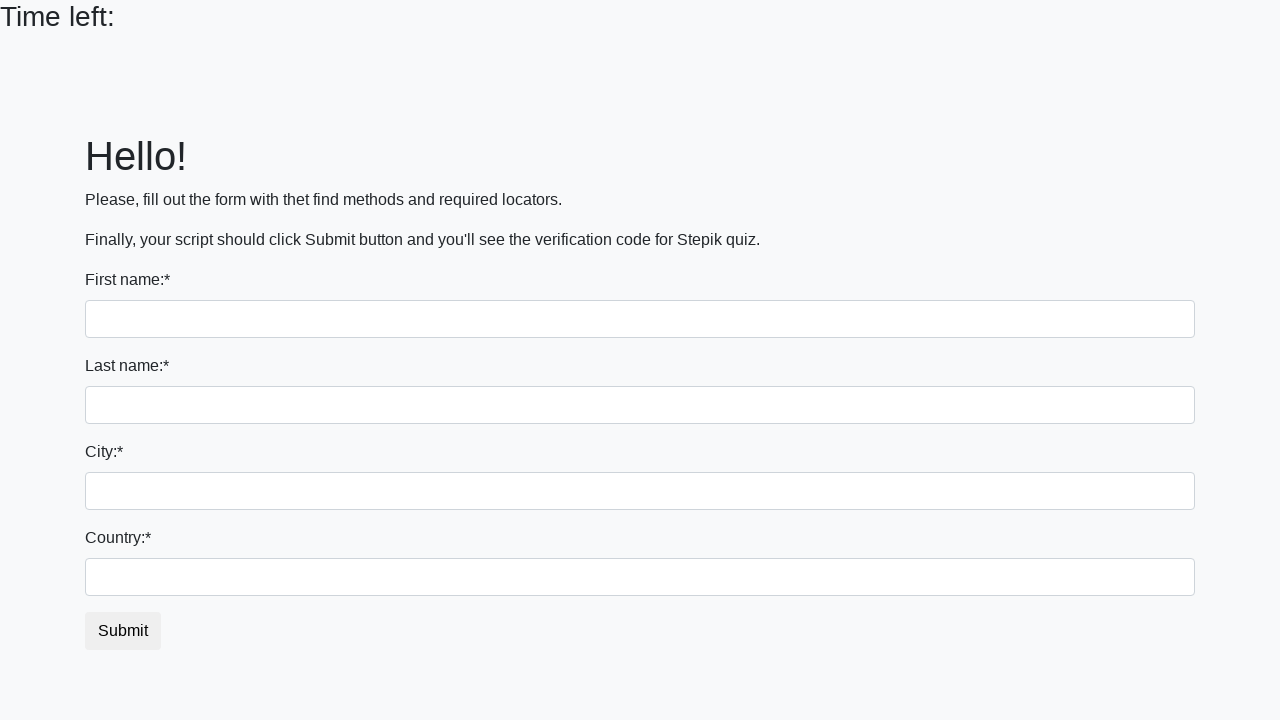

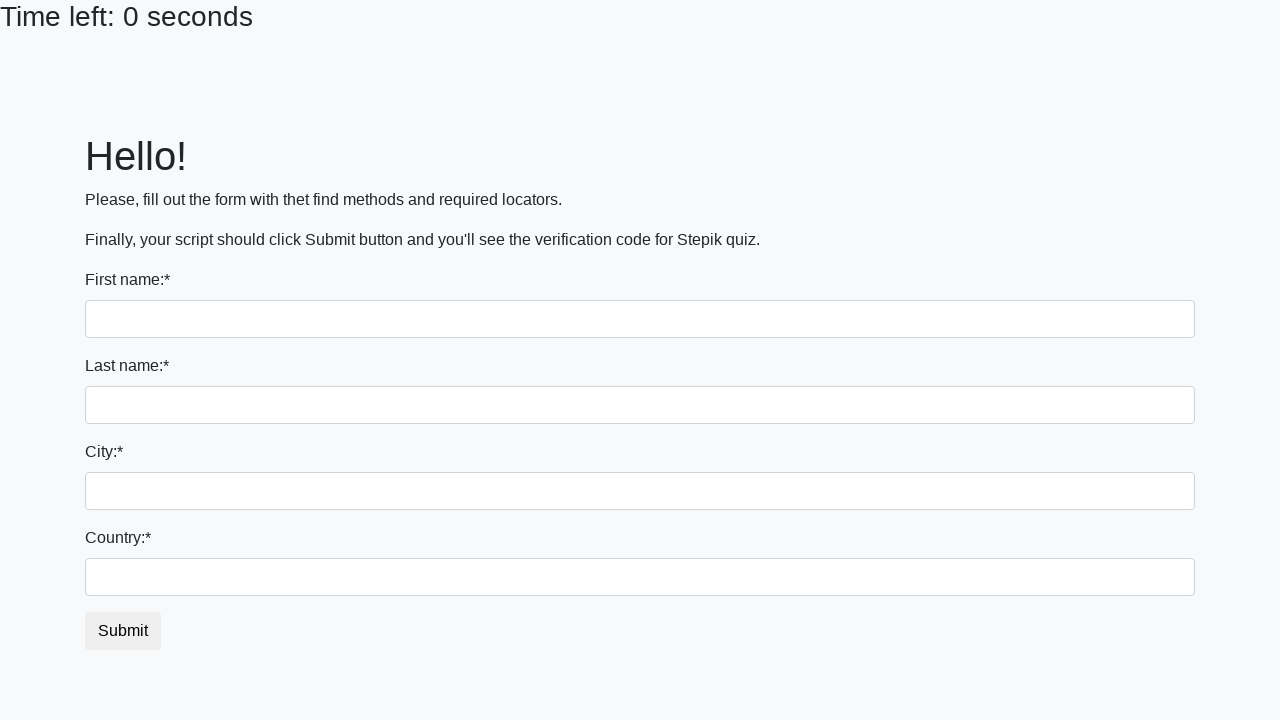